Opens the Sauce Demo website and sets the browser window to a specific resolution

Starting URL: https://www.saucedemo.com/

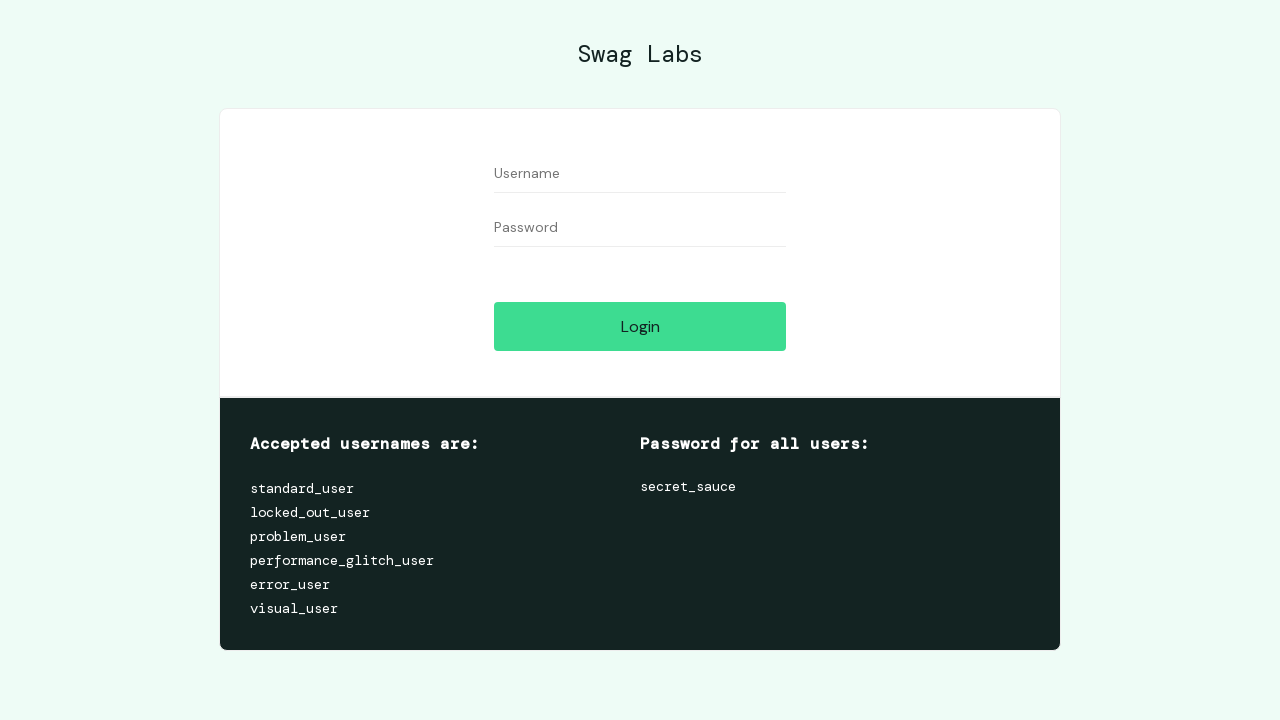

Navigated to Sauce Demo website at https://www.saucedemo.com/
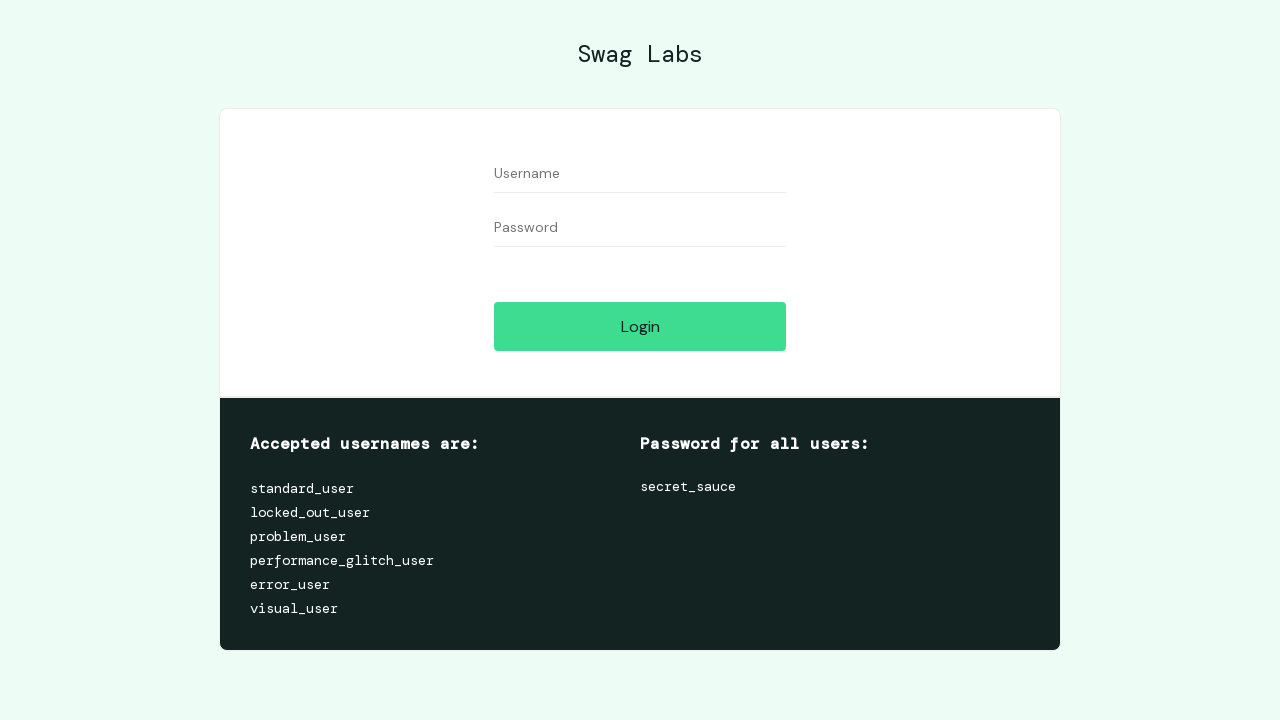

Set browser window to 1920x1080 resolution
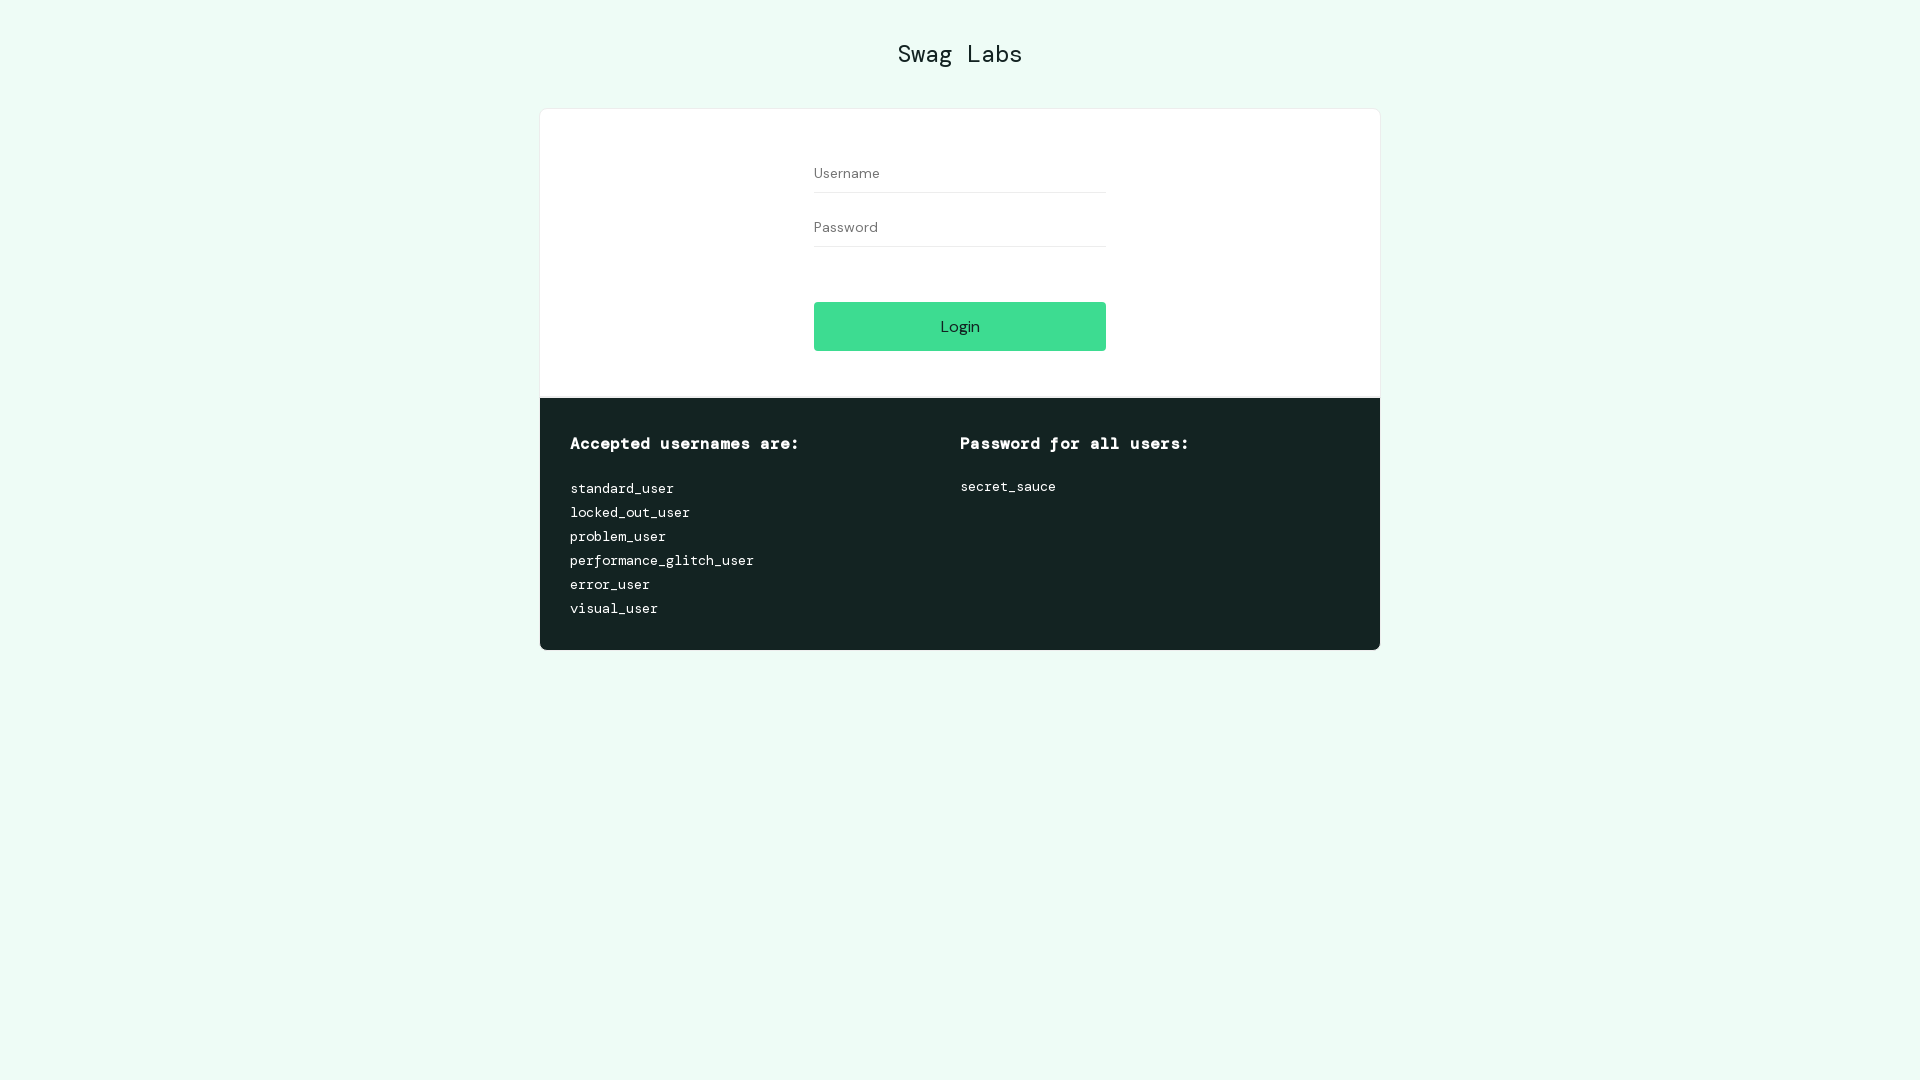

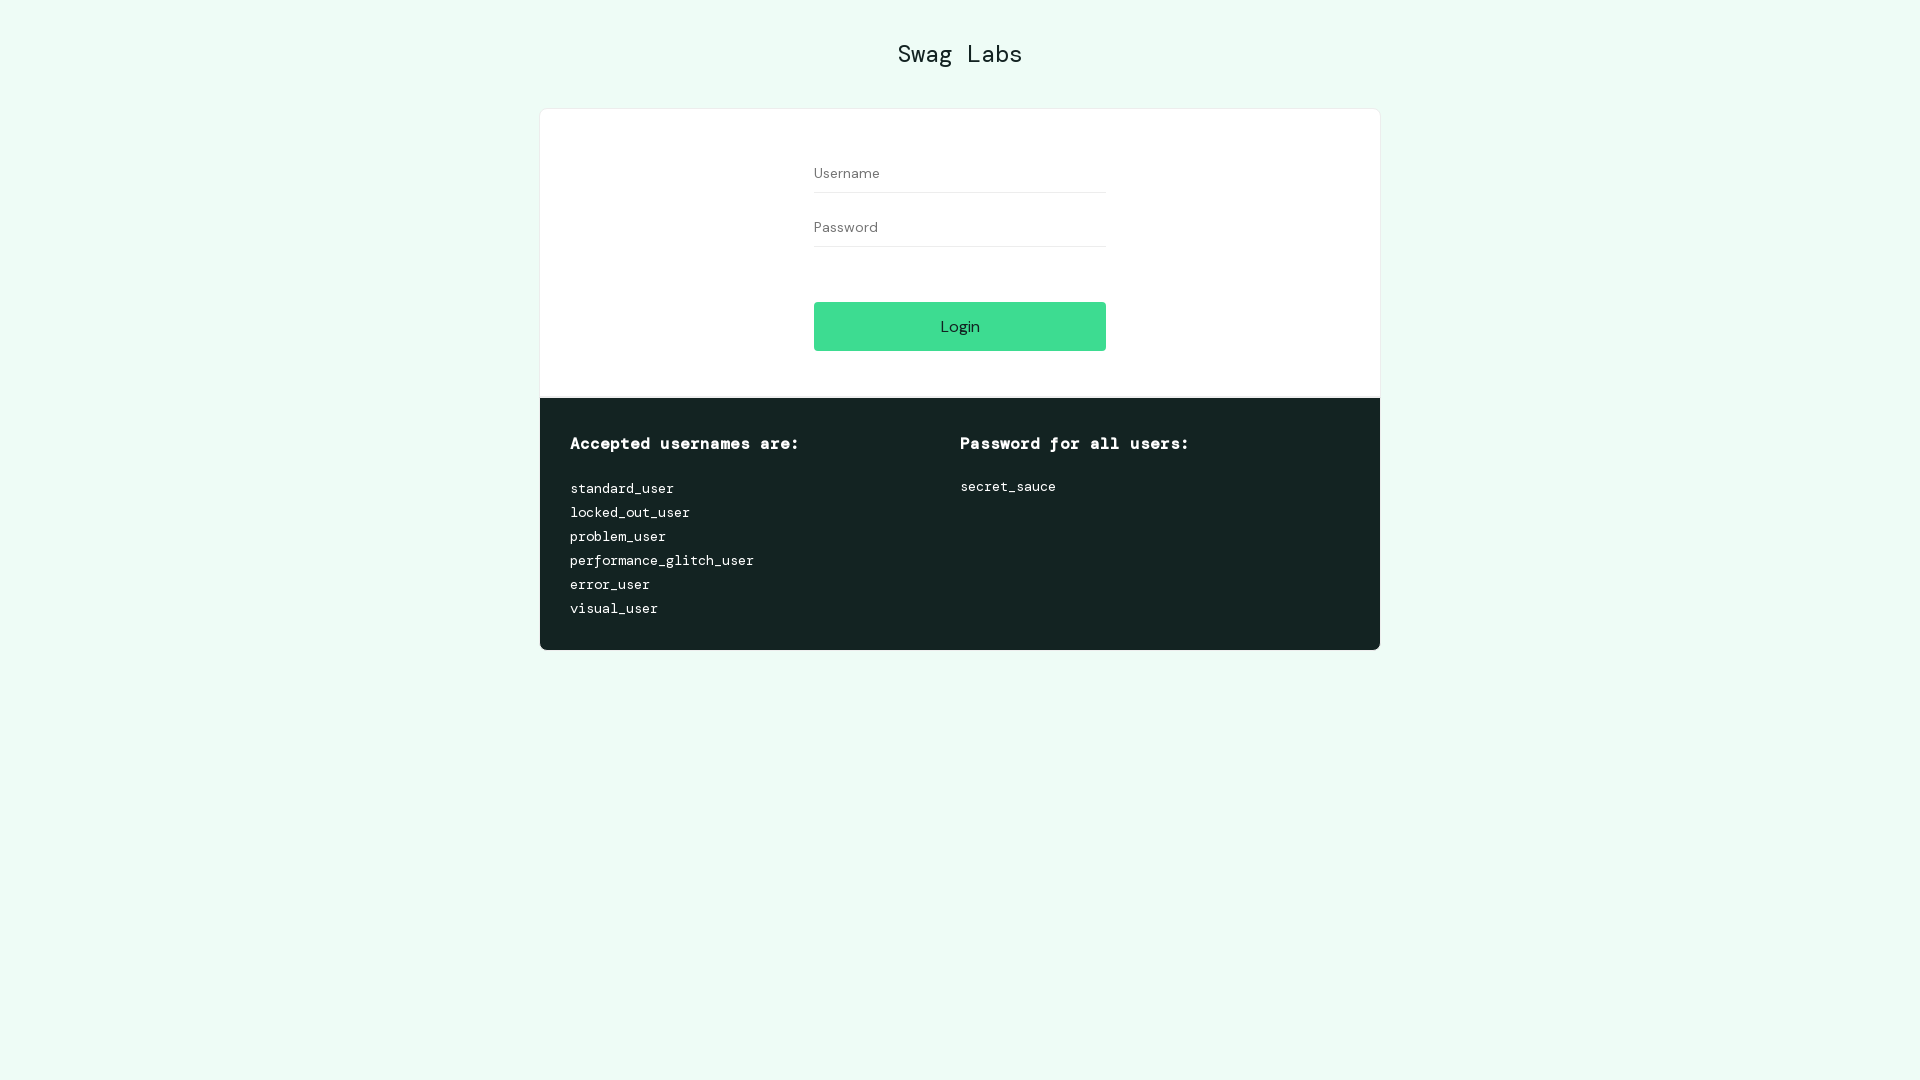